Navigates to the omayo testing practice blog and maximizes the browser window to verify the page loads correctly.

Starting URL: https://omayo.blogspot.com/

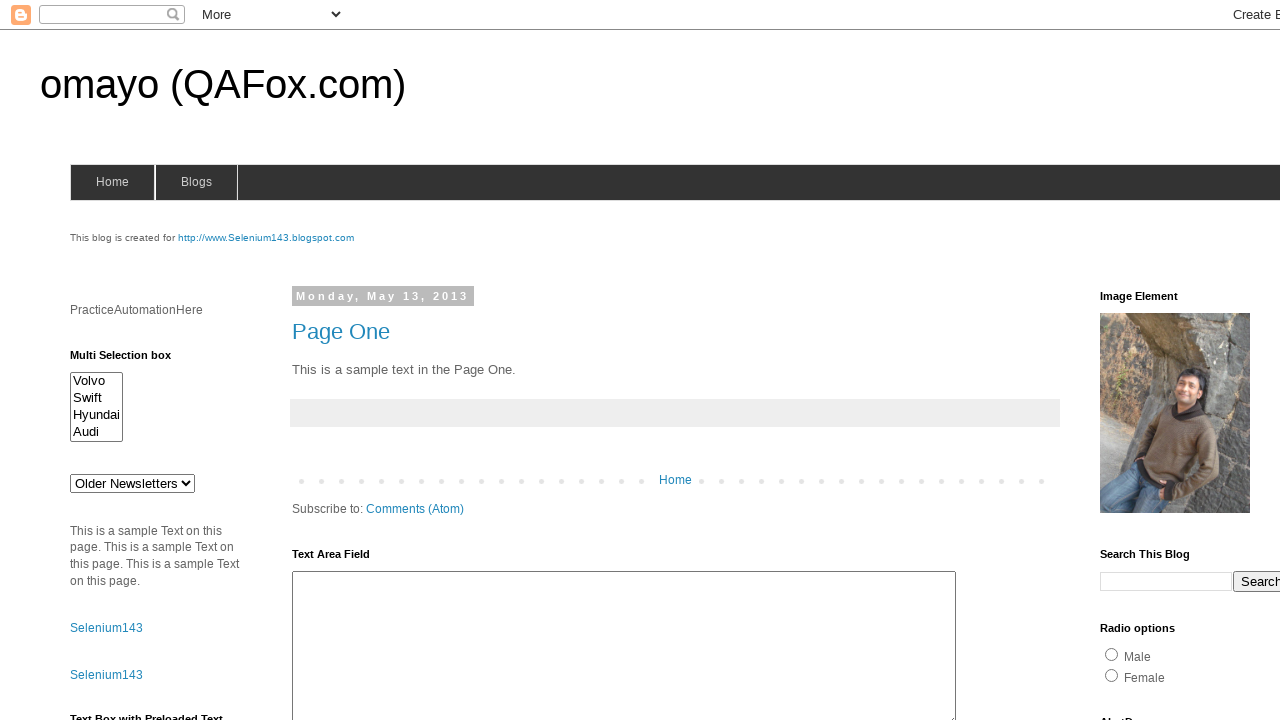

Navigated to omayo testing practice blog
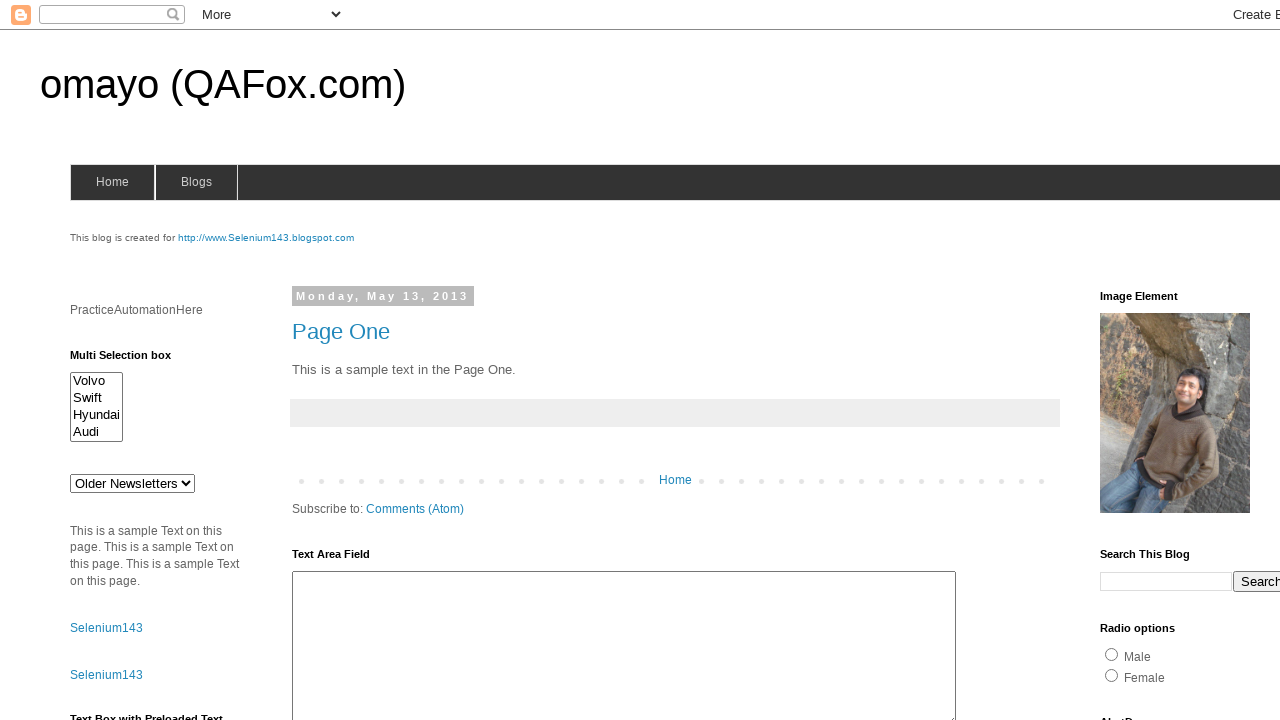

Maximized browser window to 1920x1080
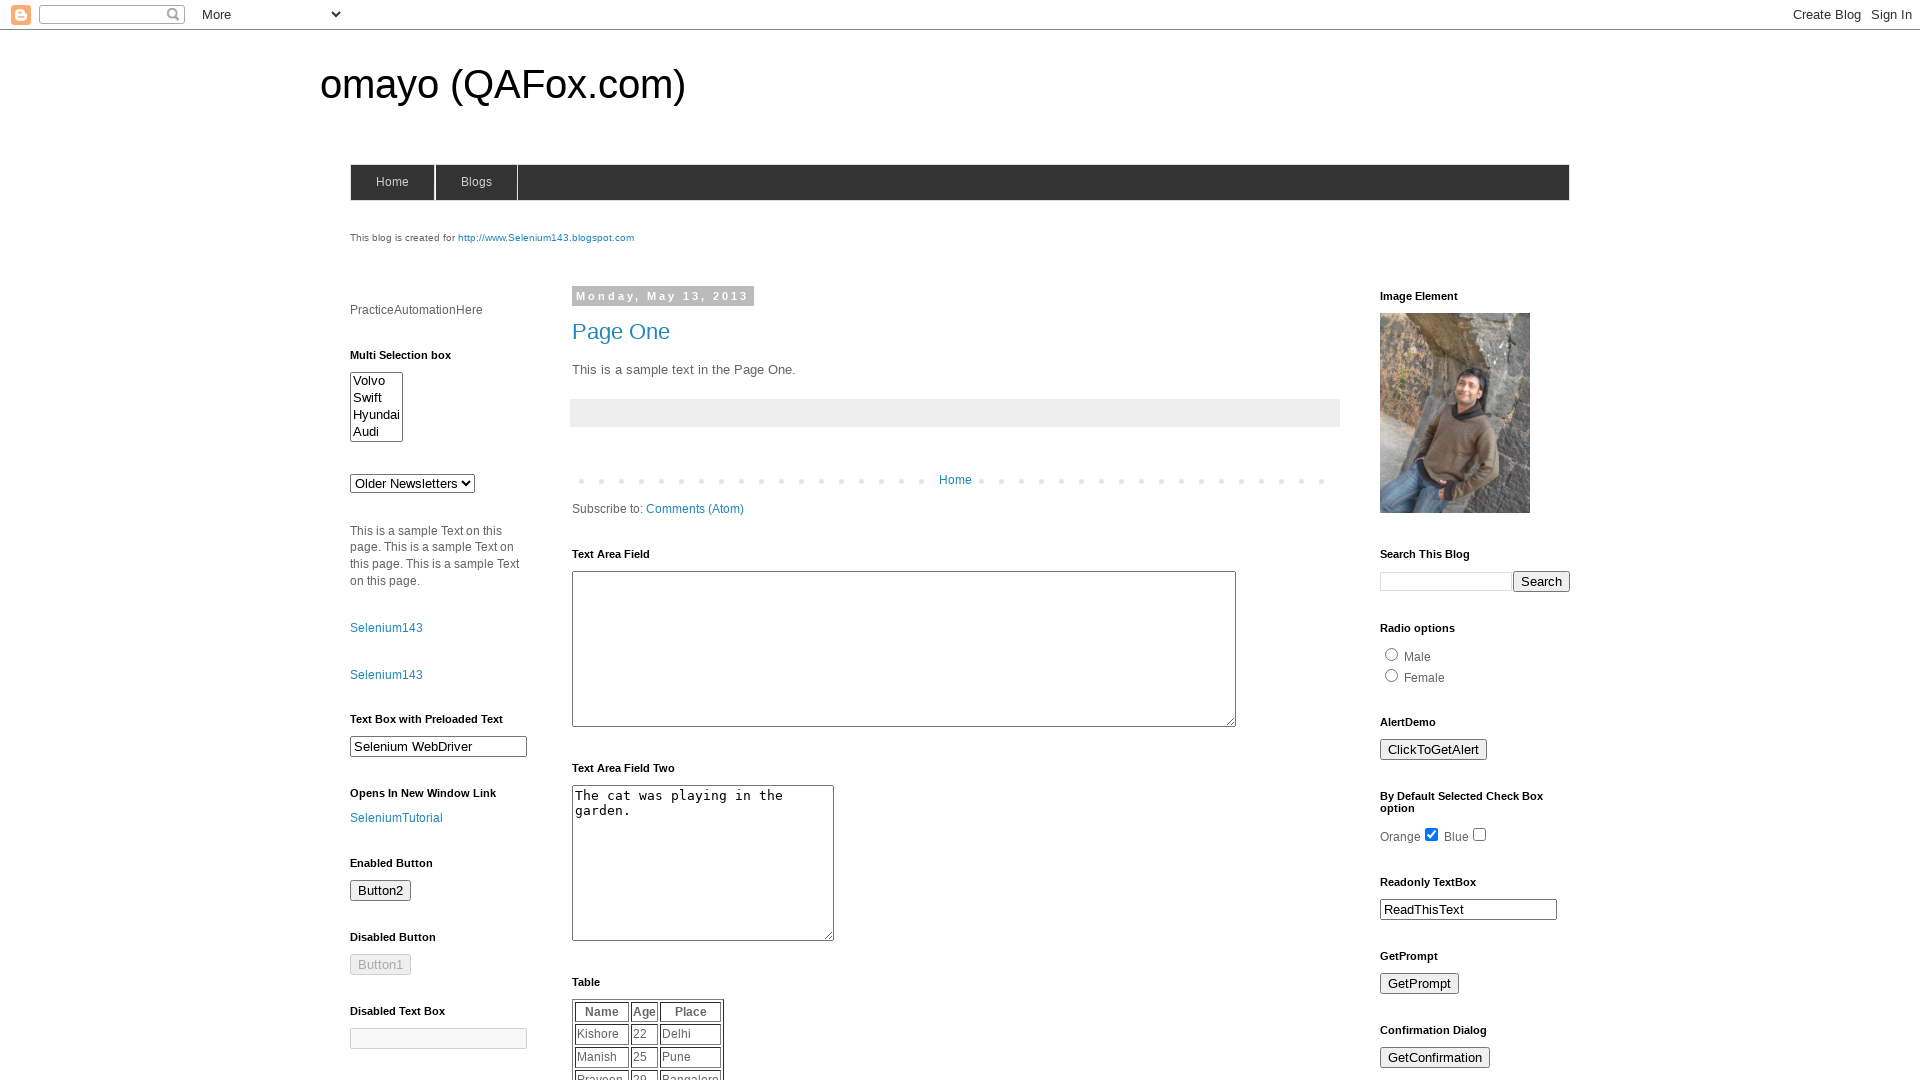

Page loaded successfully - domcontentloaded event fired
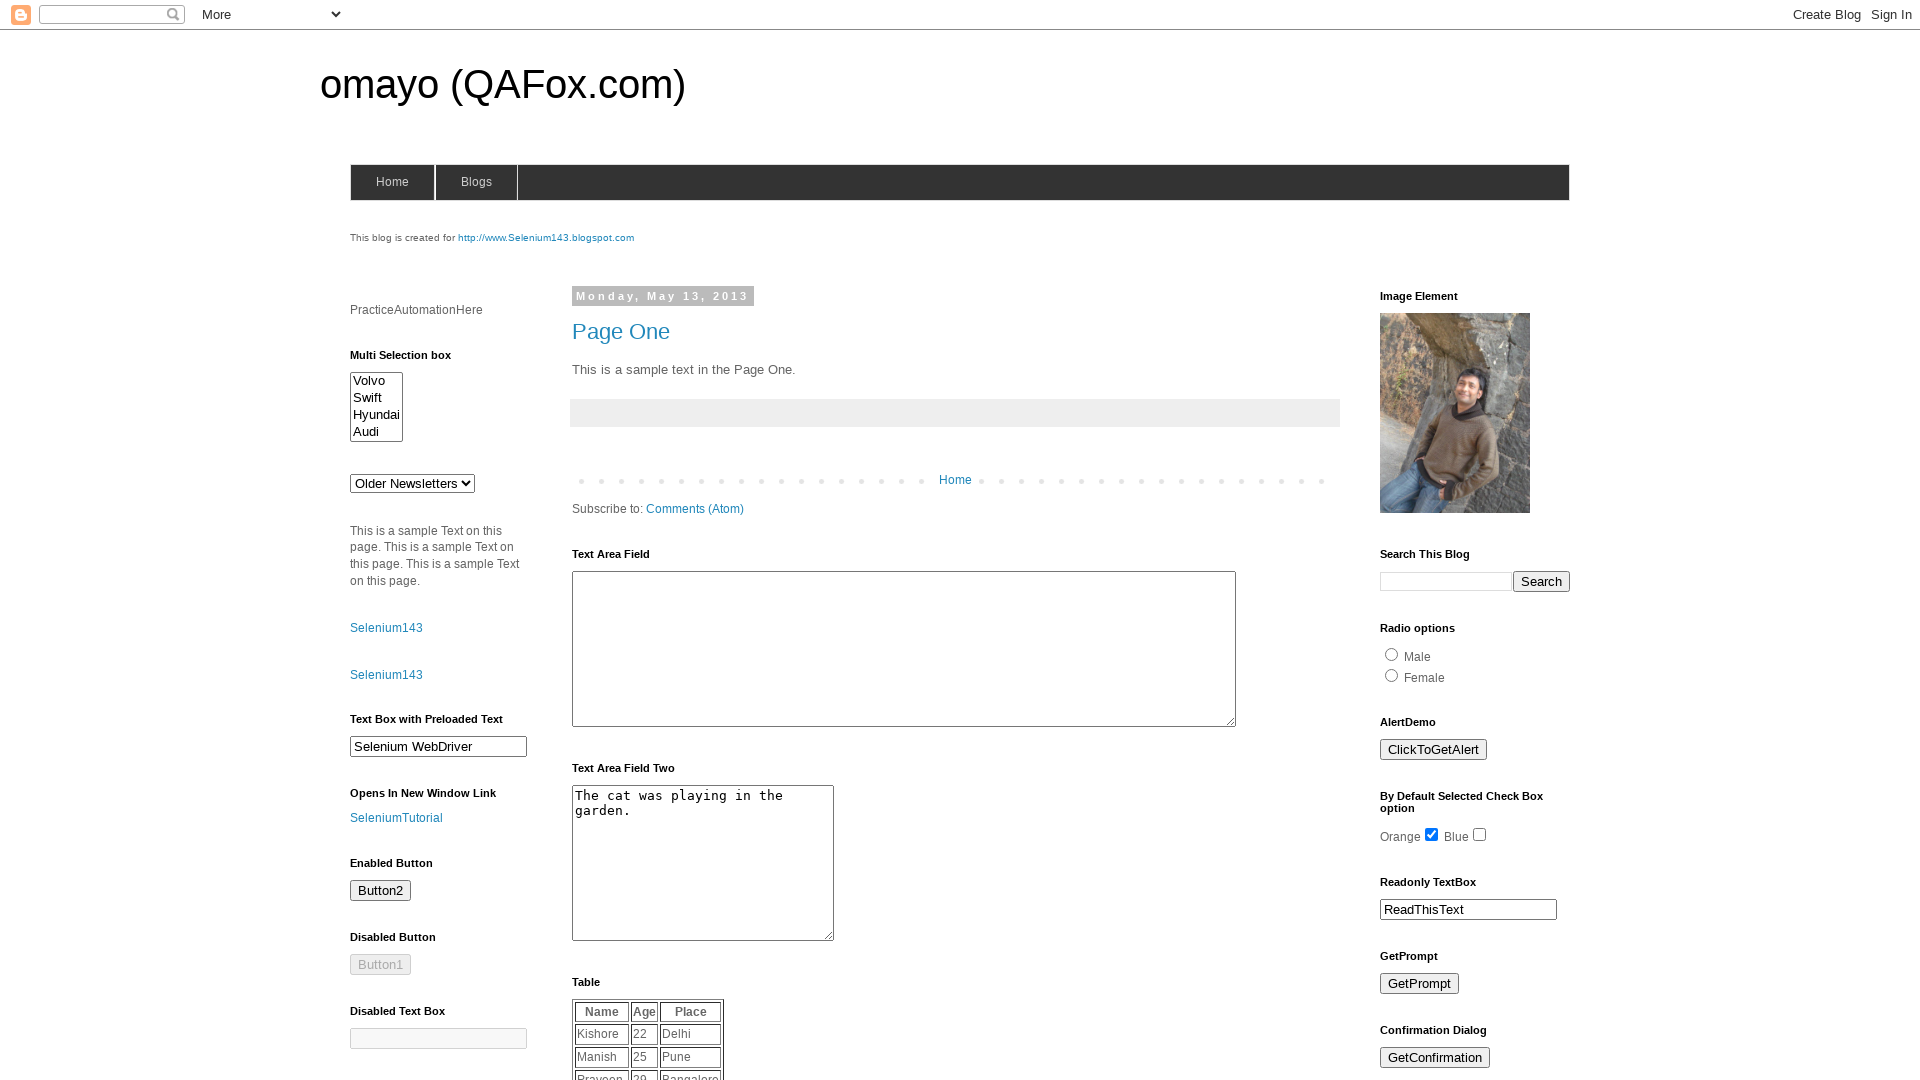

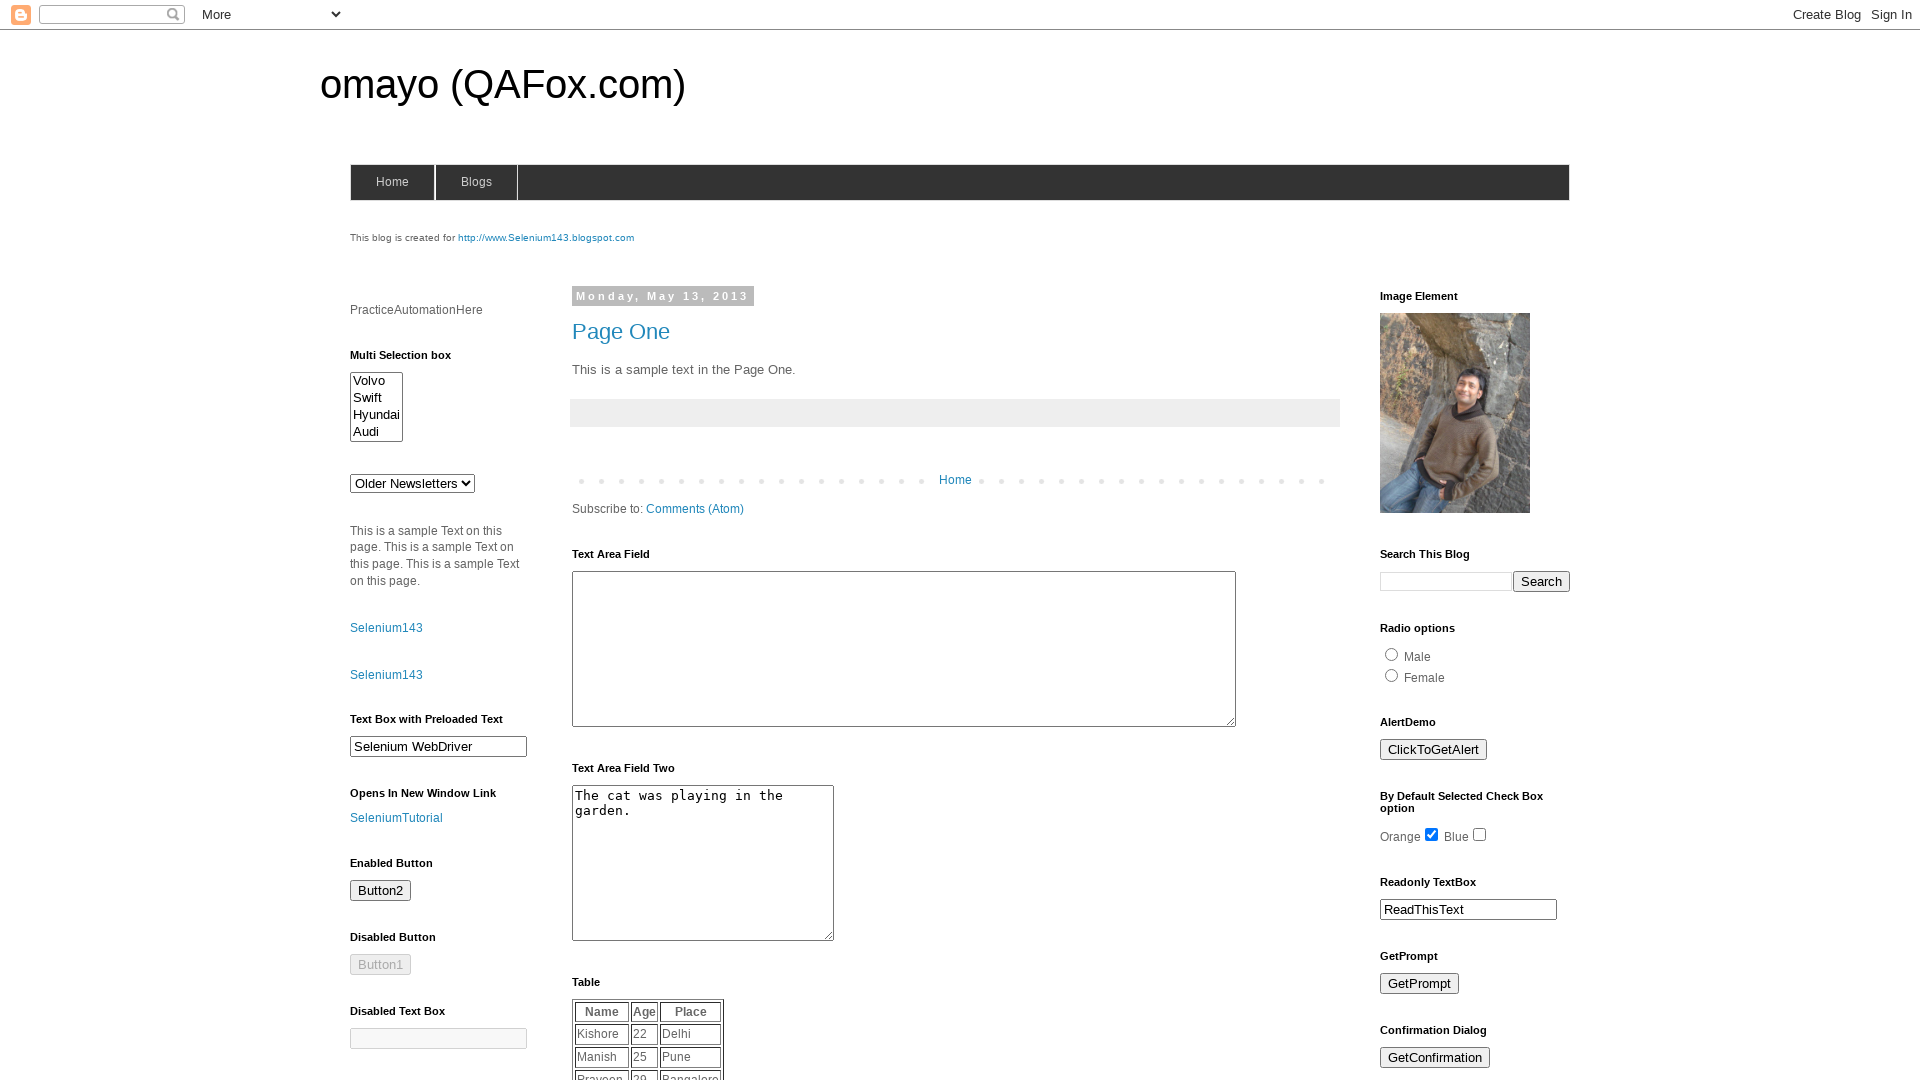